Tests the search functionality on testotomasyonu.com by searching for "phone" and verifying that search results are displayed

Starting URL: https://www.testotomasyonu.com

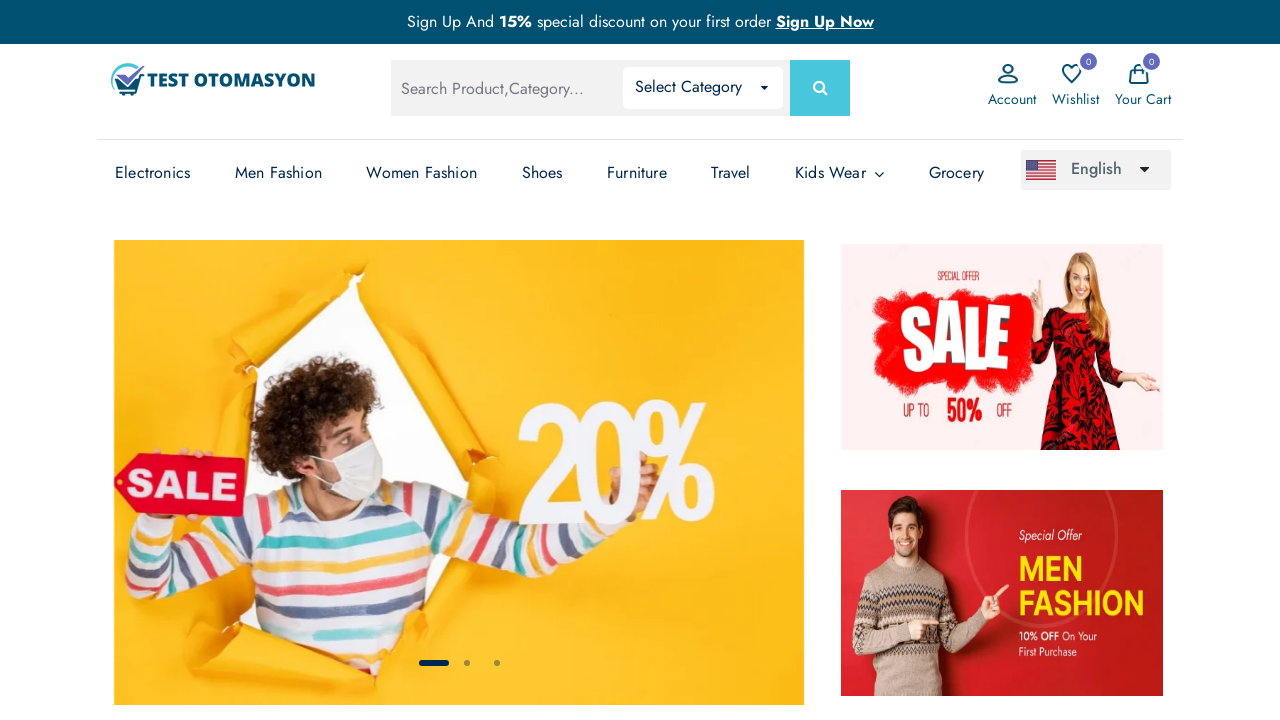

Filled search box with 'phone' on .search-input >> nth=0
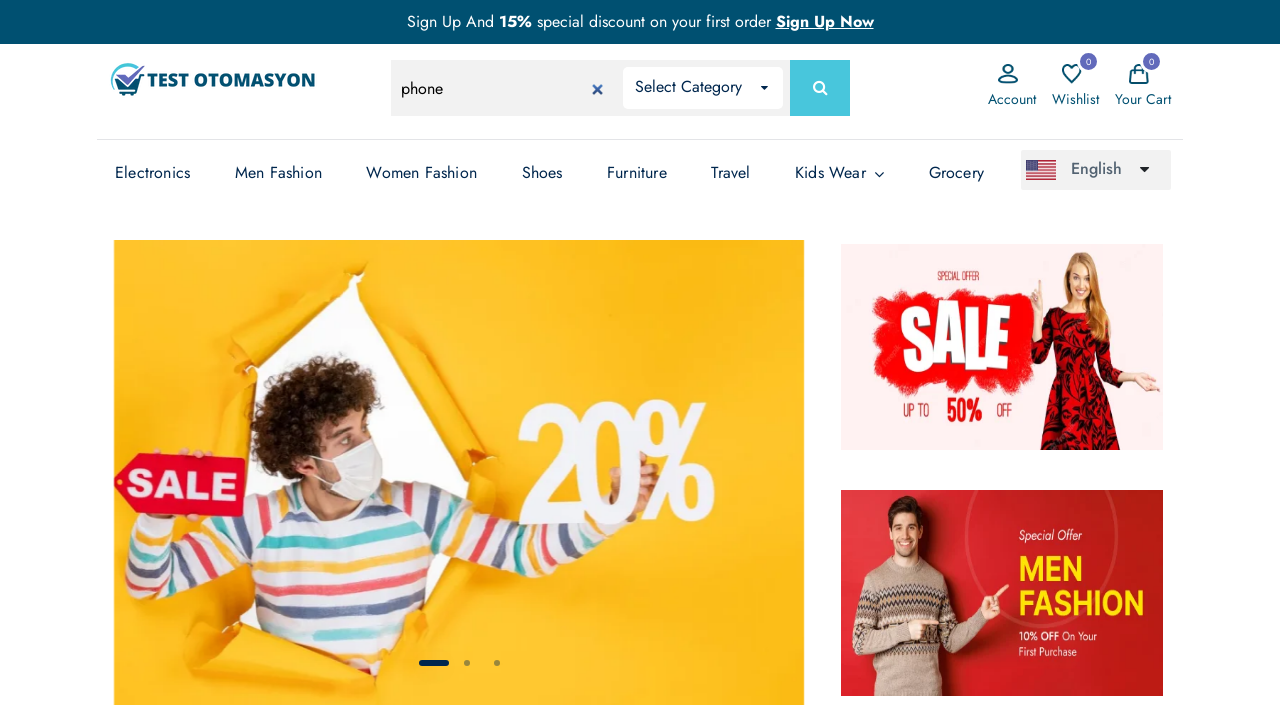

Pressed Enter to submit search on .search-input >> nth=0
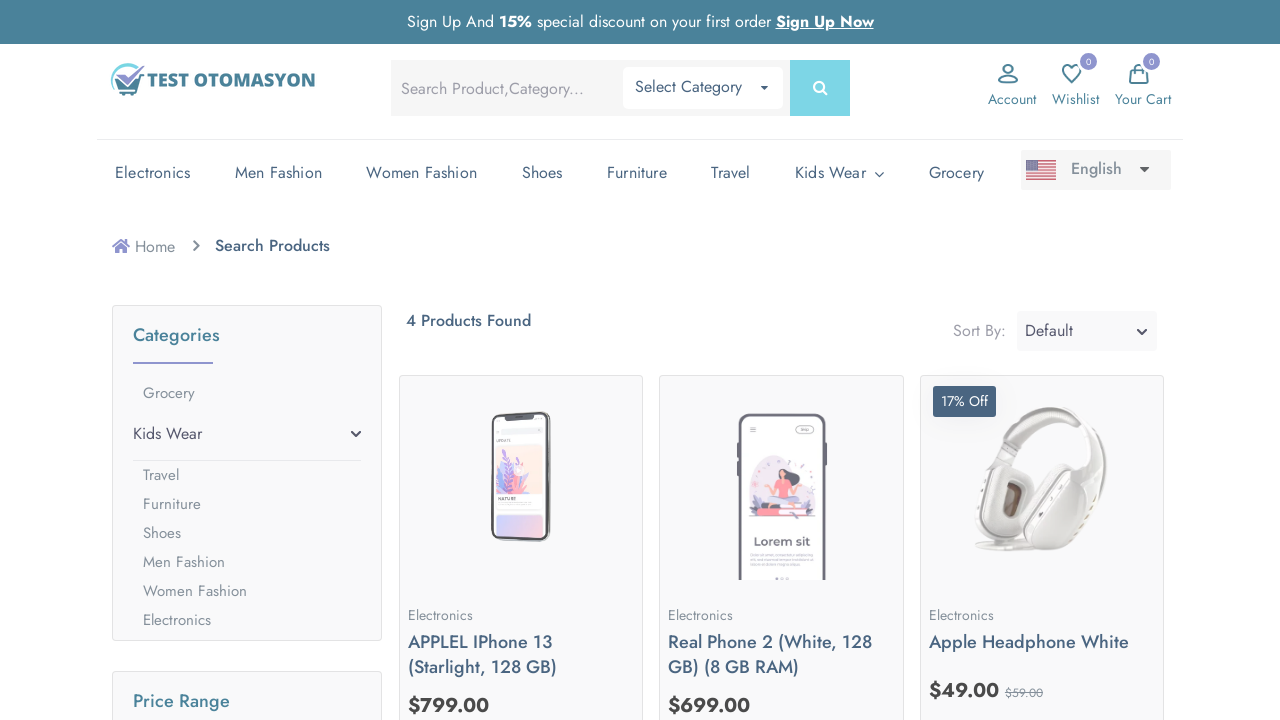

Search results loaded successfully
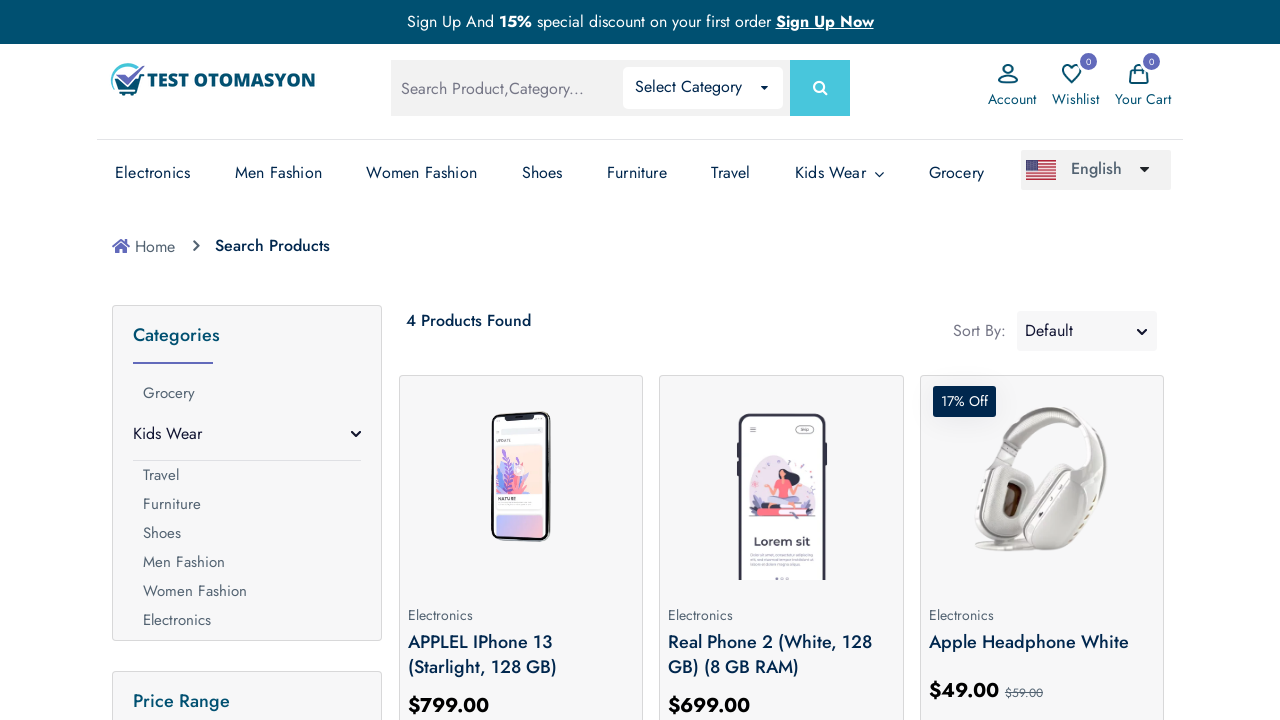

Retrieved search result count text
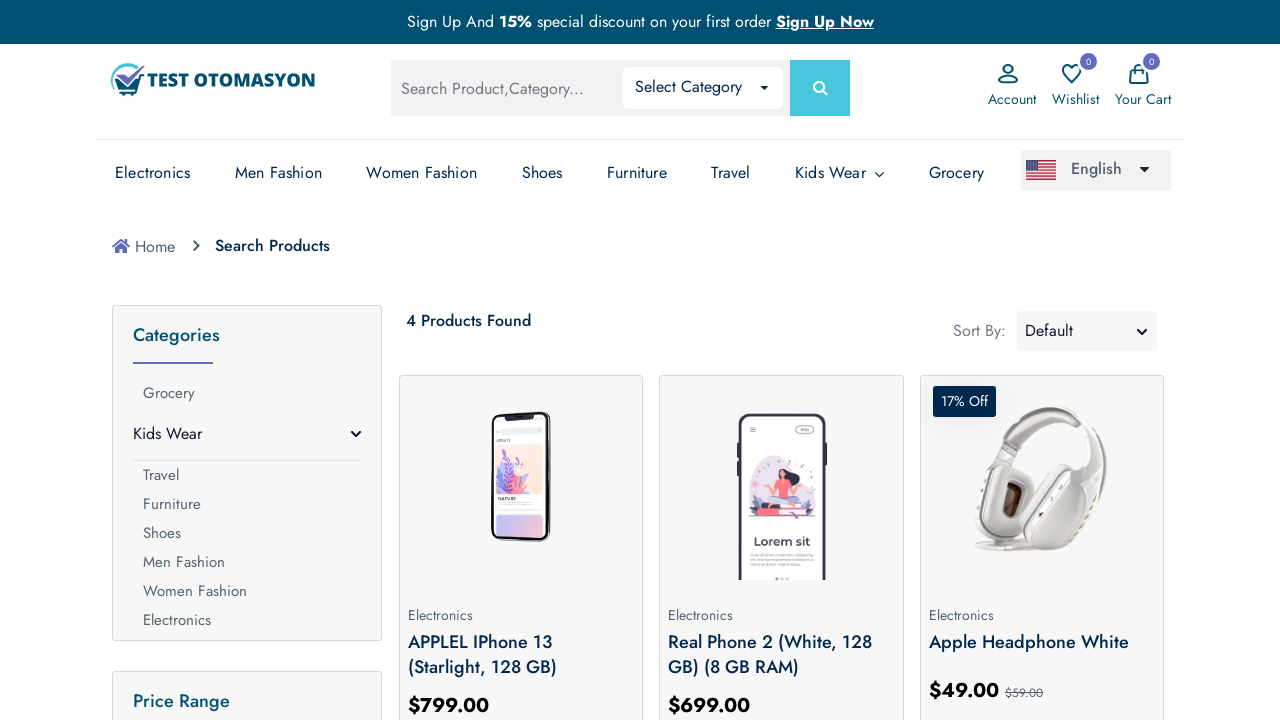

Extracted product count: 4 products found
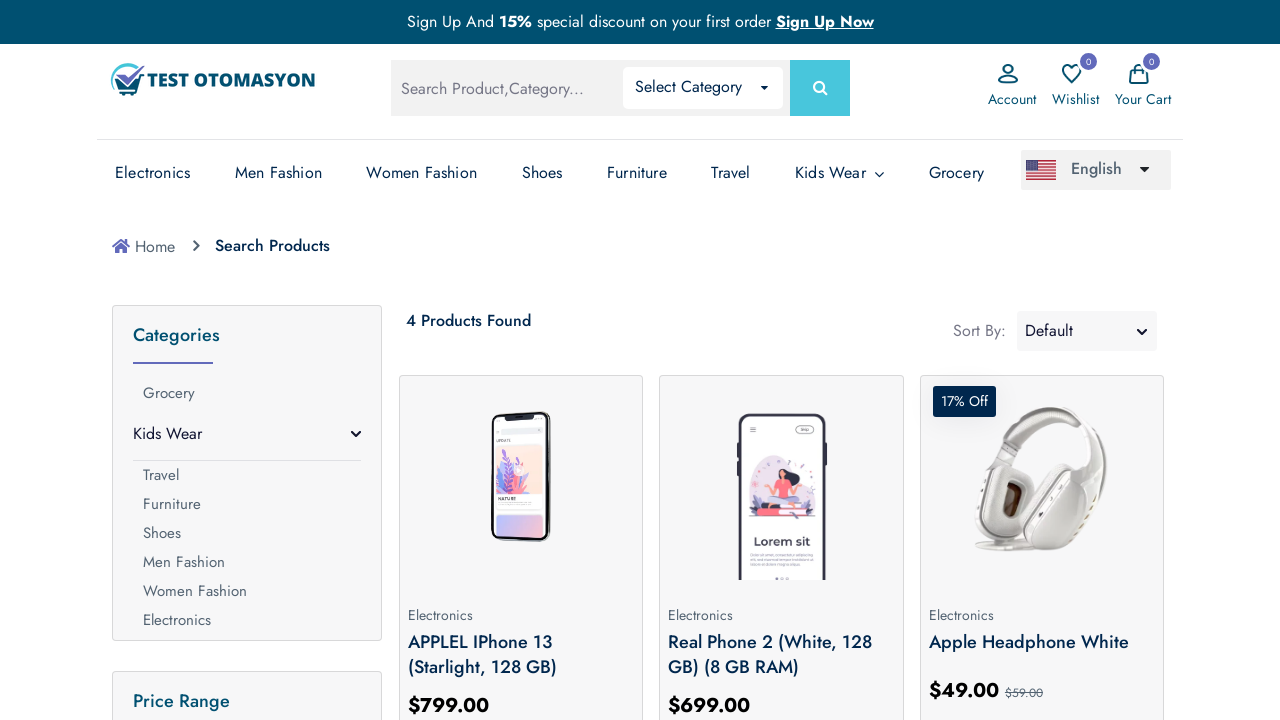

Verified that search results contain products
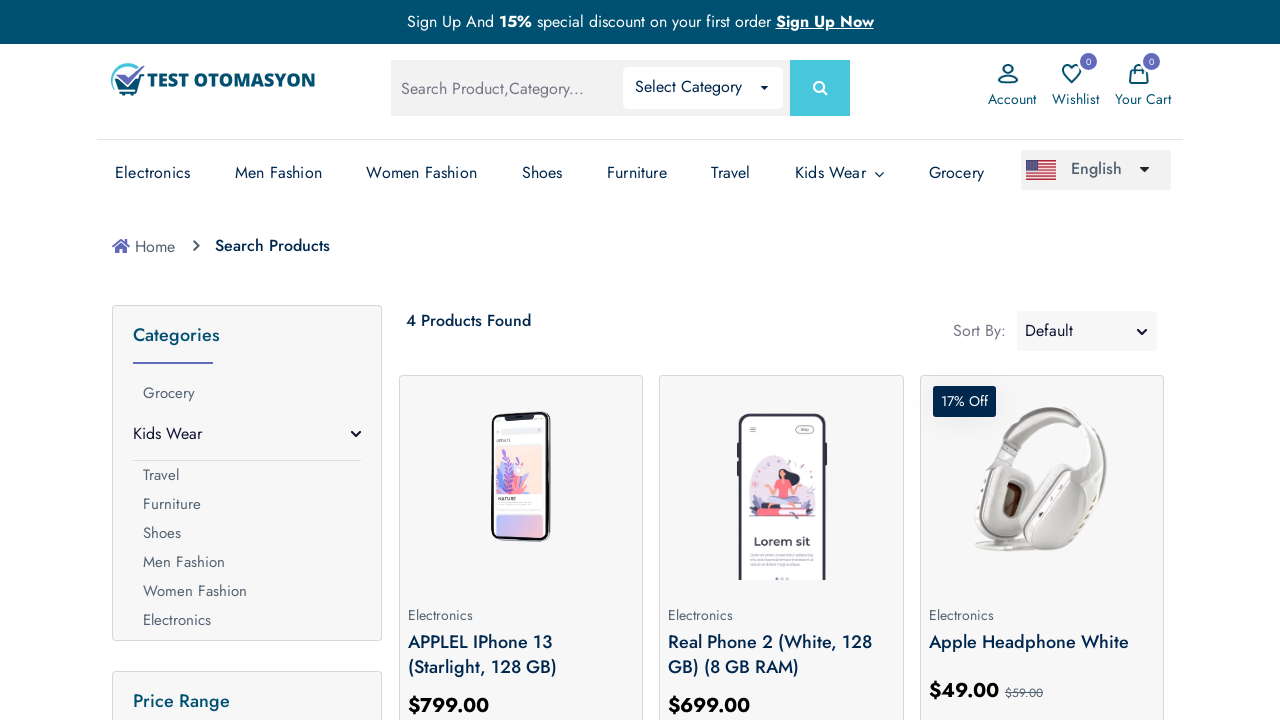

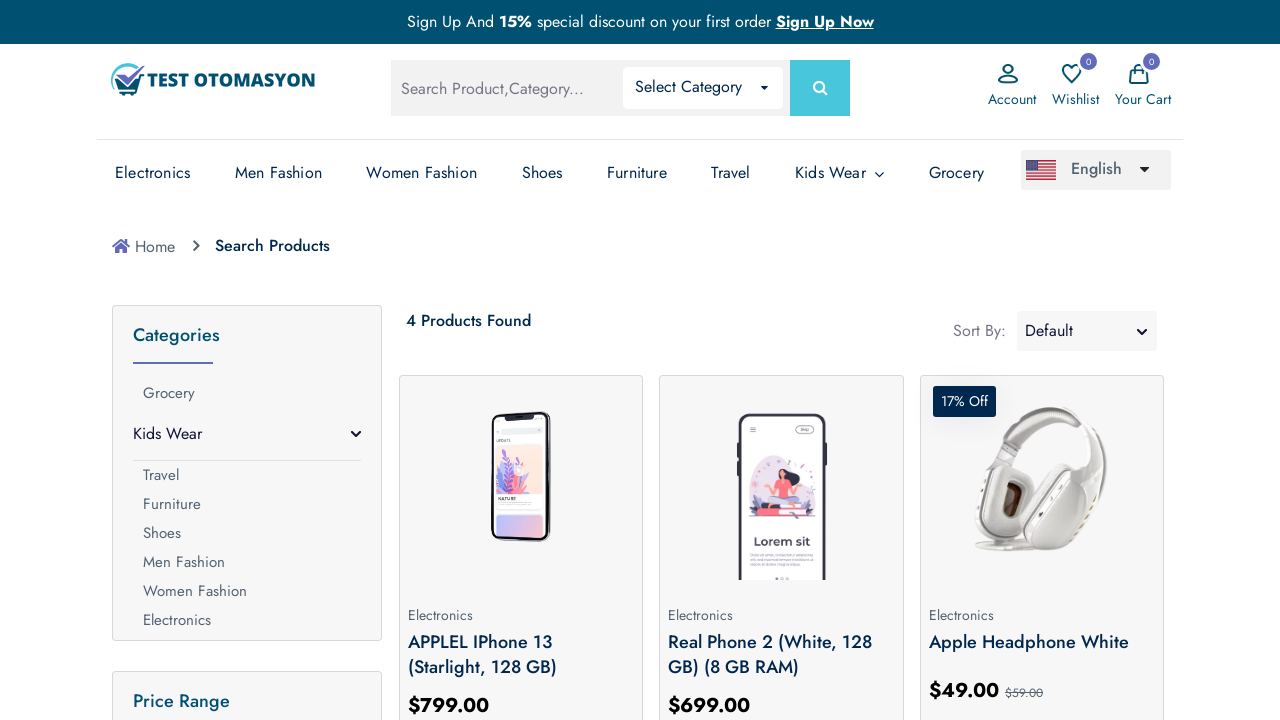